Opens the homepage and clicks on a web form button to navigate to the form page

Starting URL: https://bonigarcia.dev/selenium-webdriver-java/

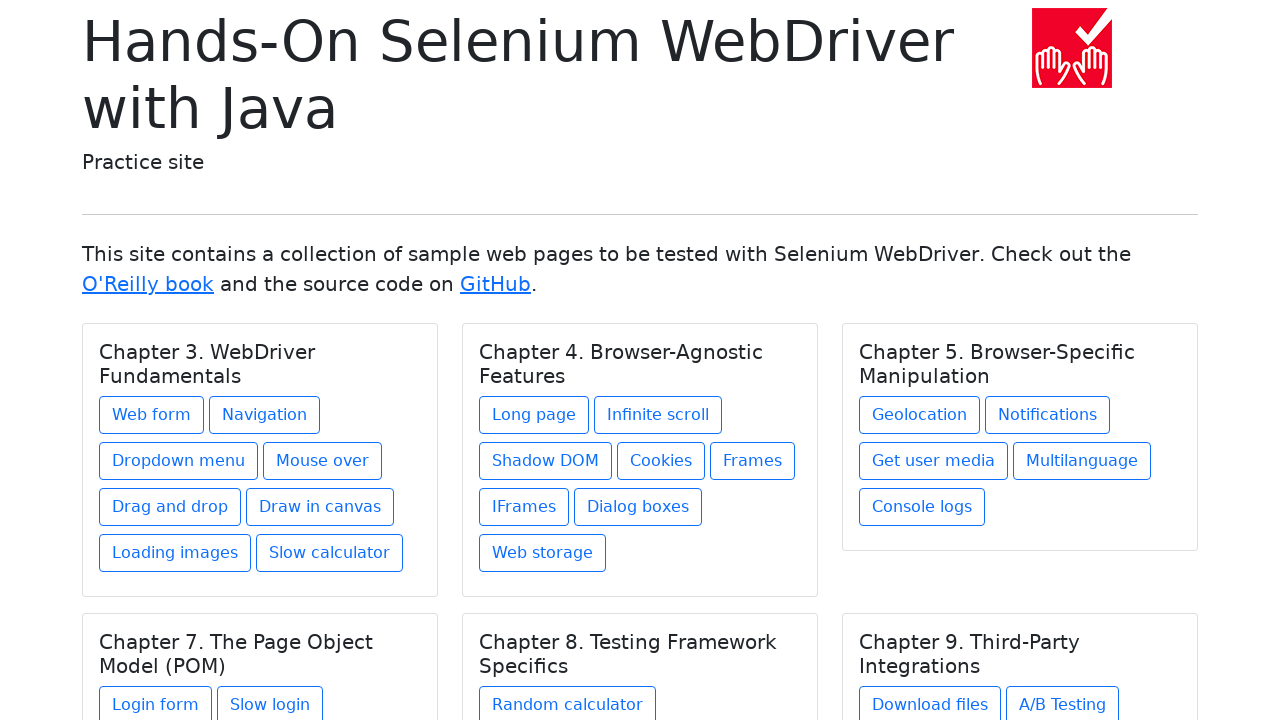

Navigated to homepage
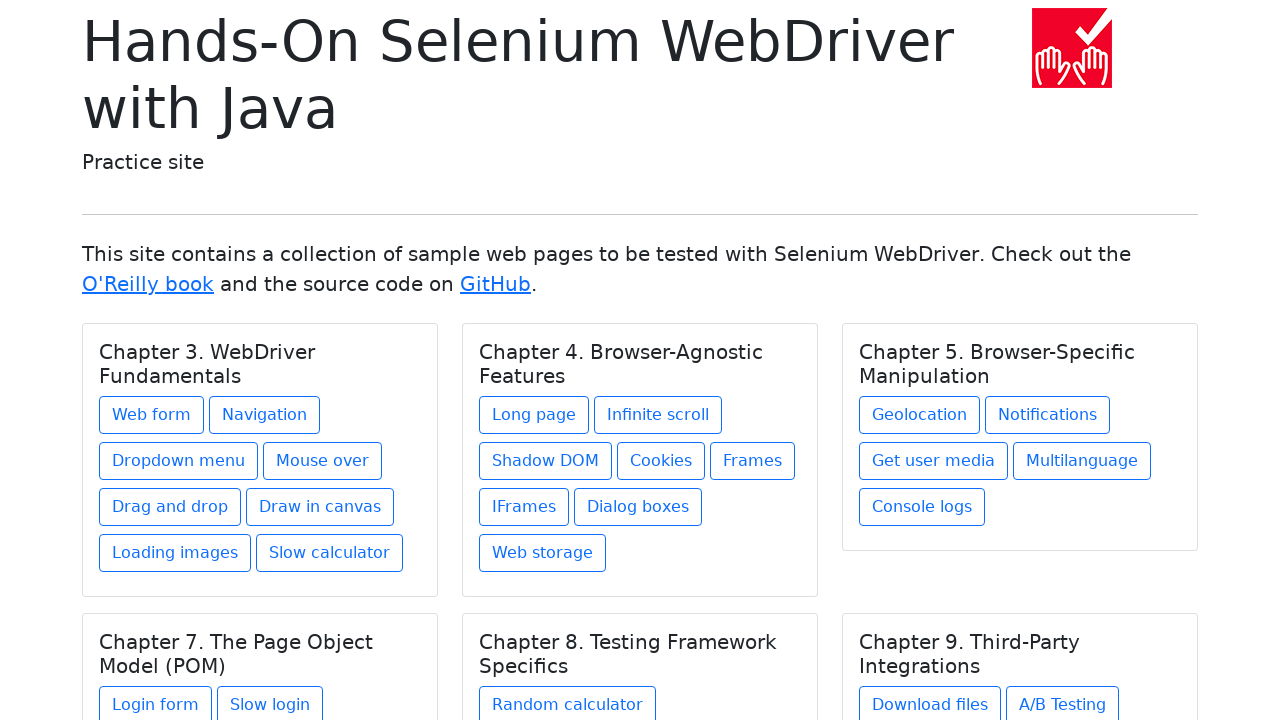

Clicked on web form button to navigate to form page at (152, 415) on div.card-body a.btn
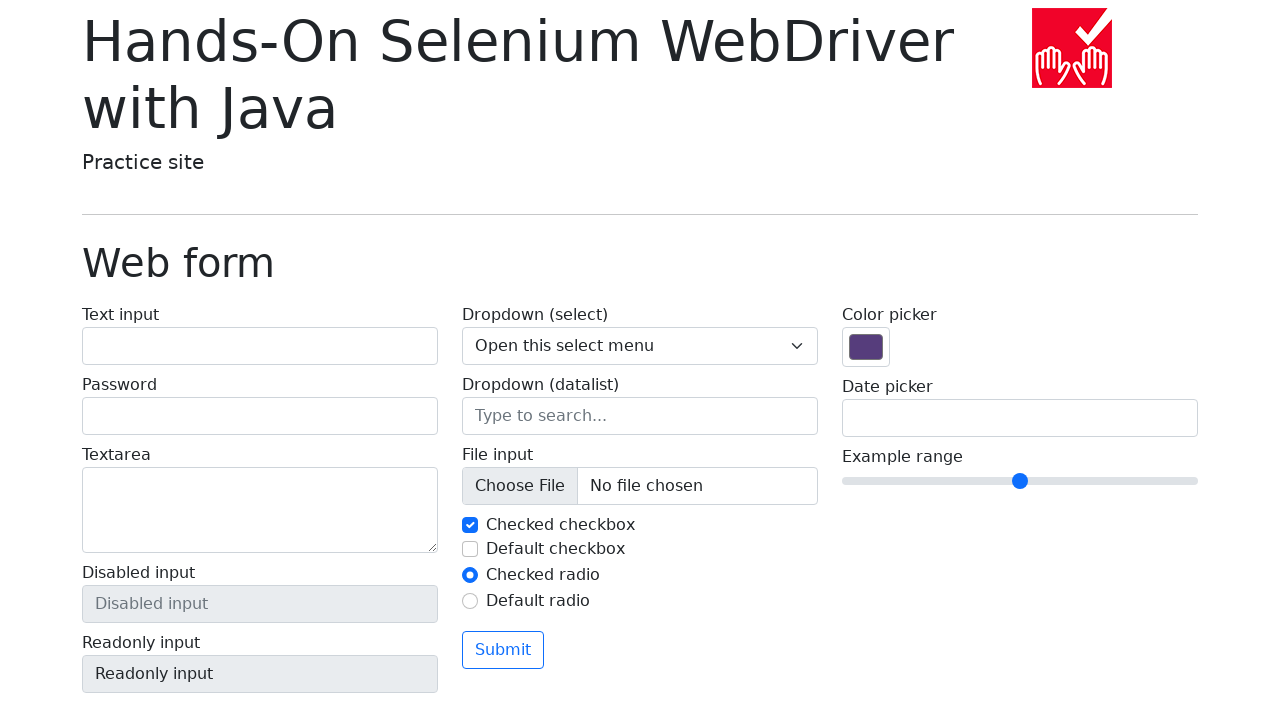

Form page loaded and 'Web form' header appeared
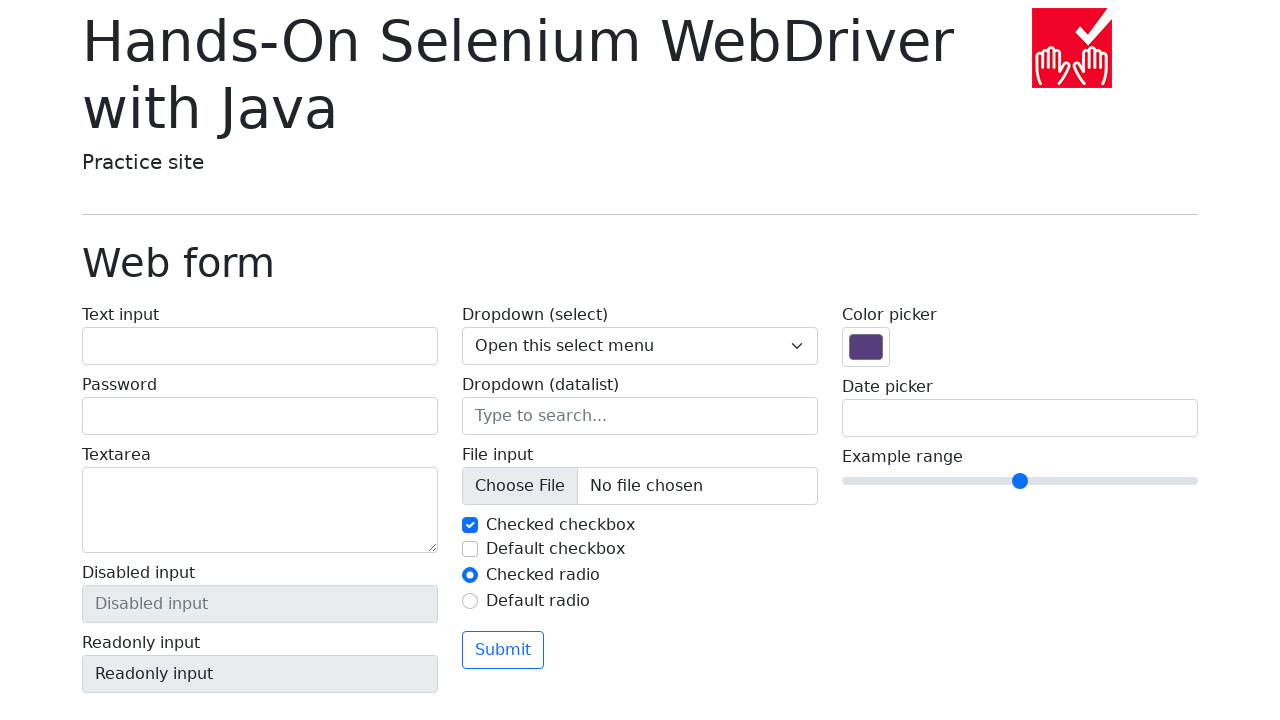

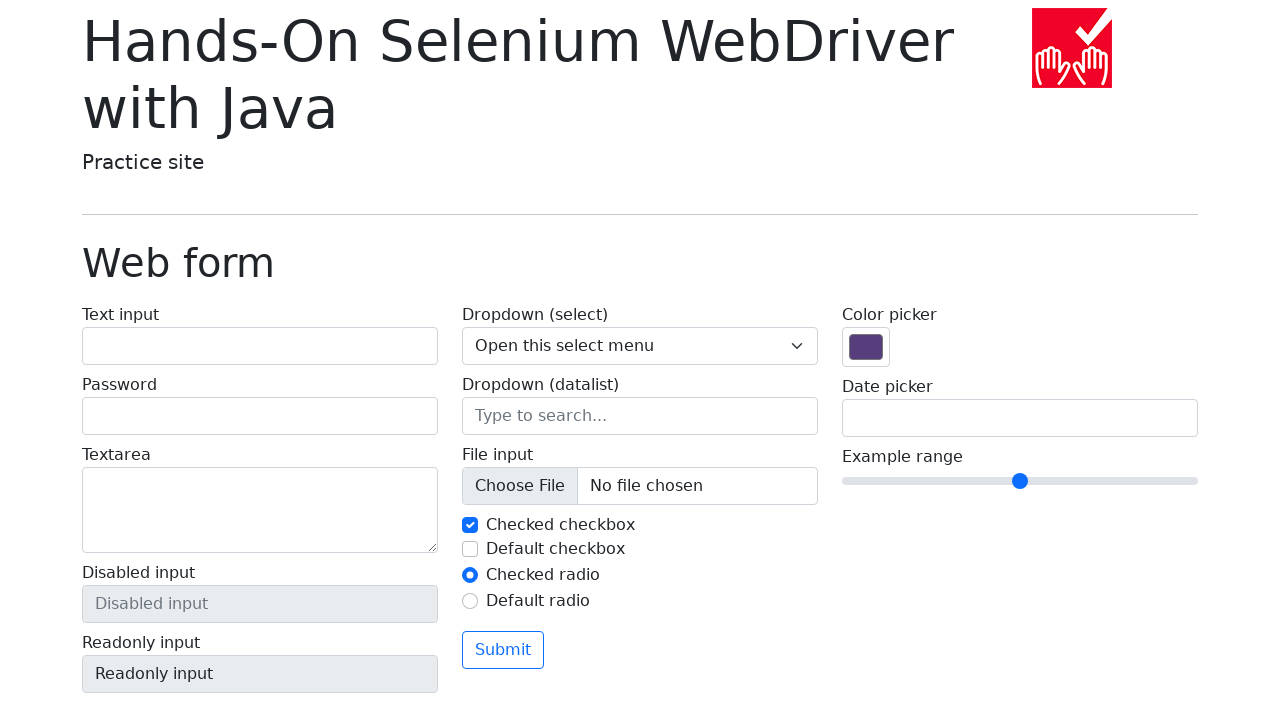